Tests dropdown functionality by verifying option text values and selecting different options from the dropdown.

Starting URL: http://the-internet.herokuapp.com/dropdown

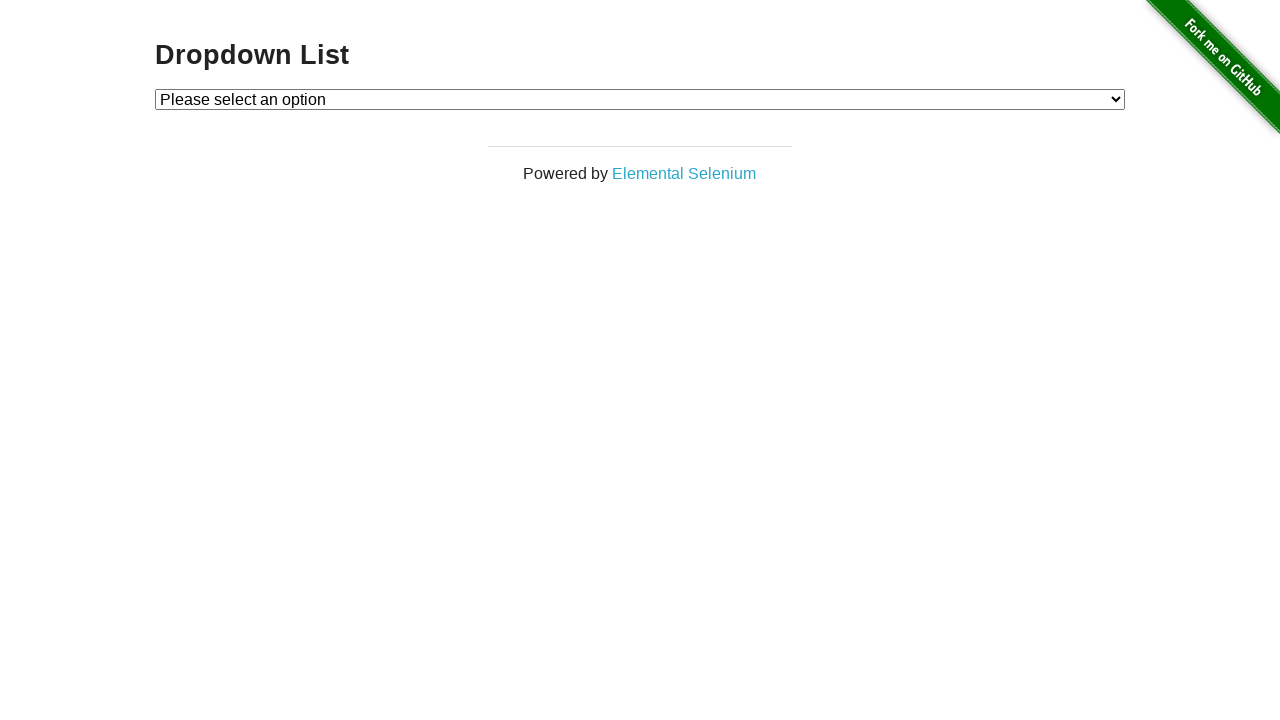

Located dropdown element with id 'dropdown'
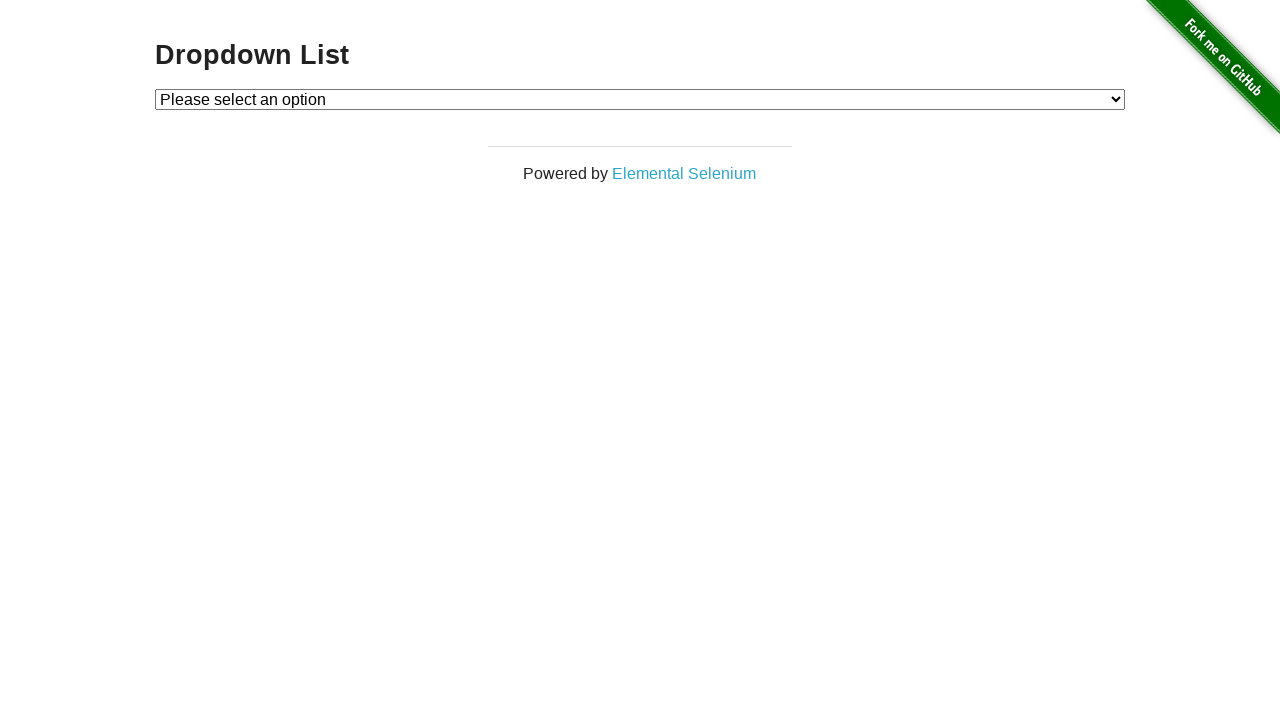

Located all option elements within dropdown
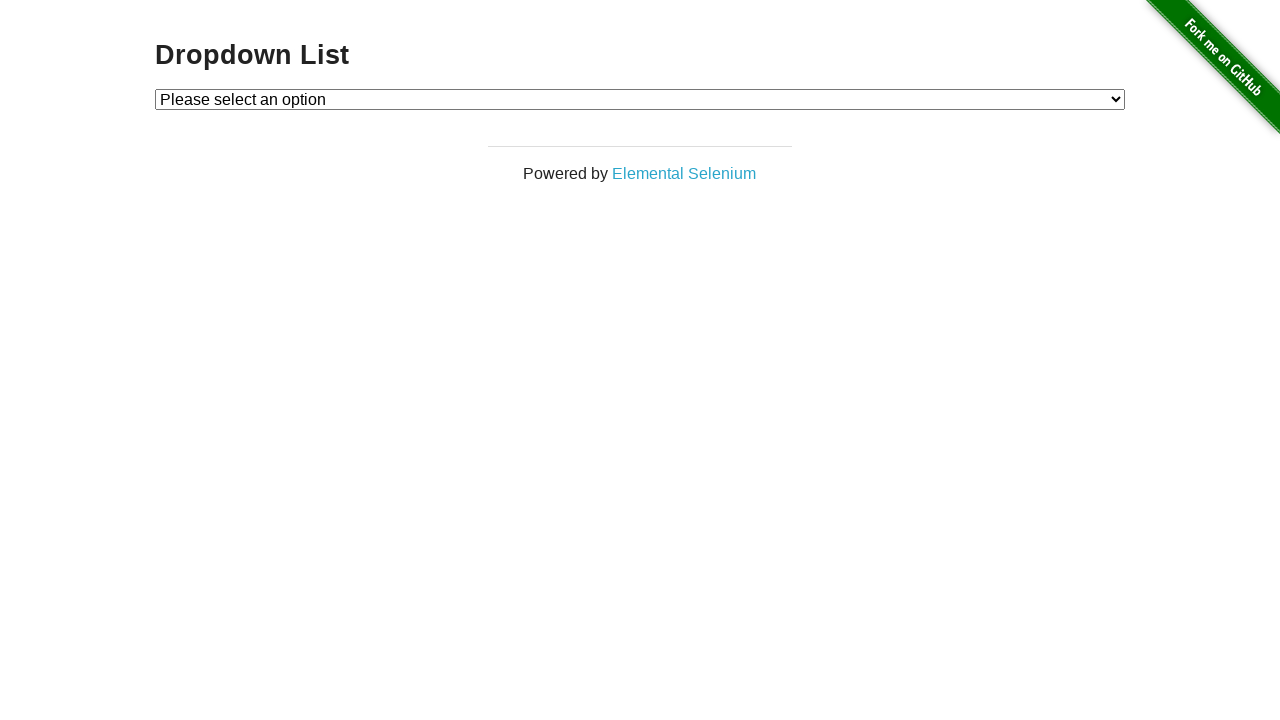

Verified first option text is 'Please select an option'
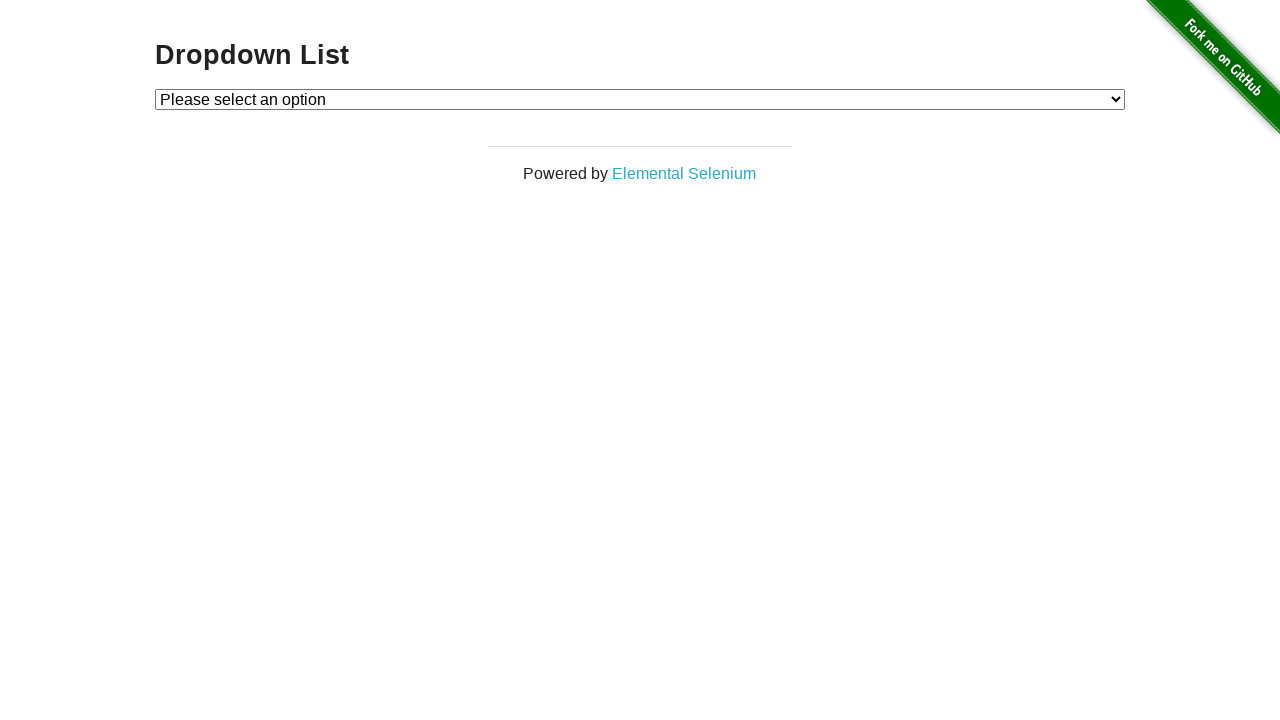

Verified second option text is 'Option 1'
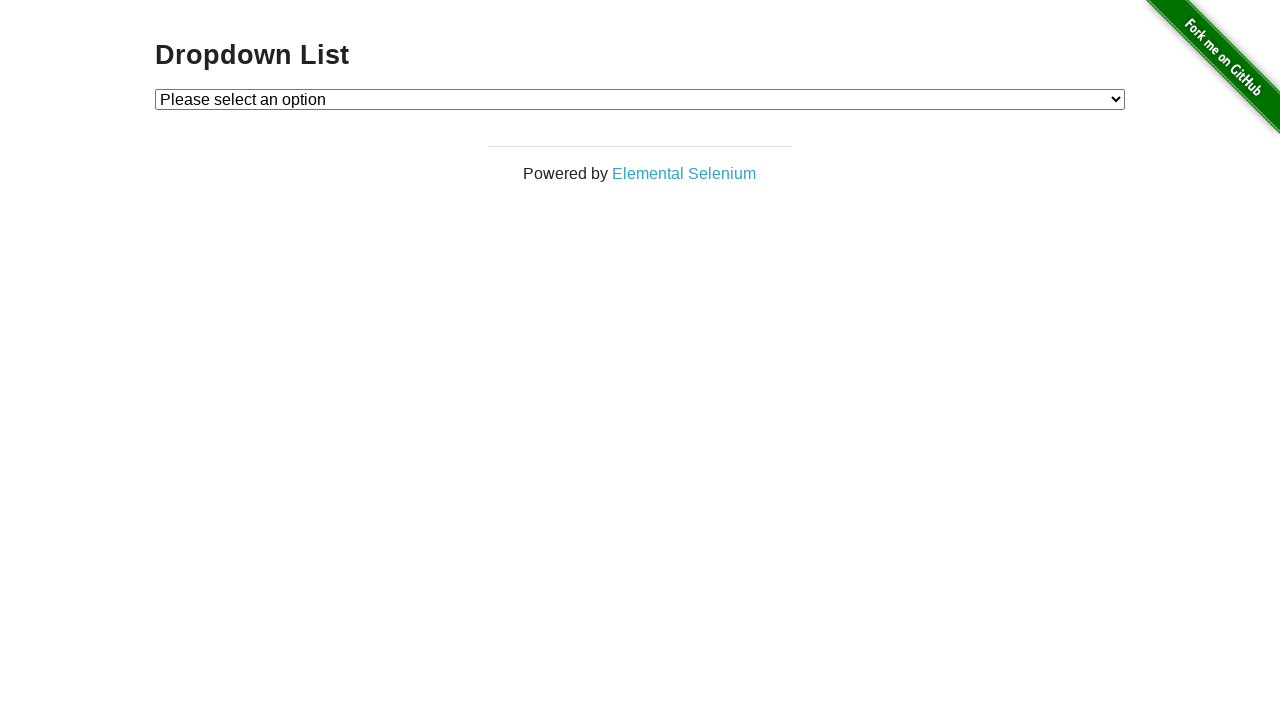

Verified third option text is 'Option 2'
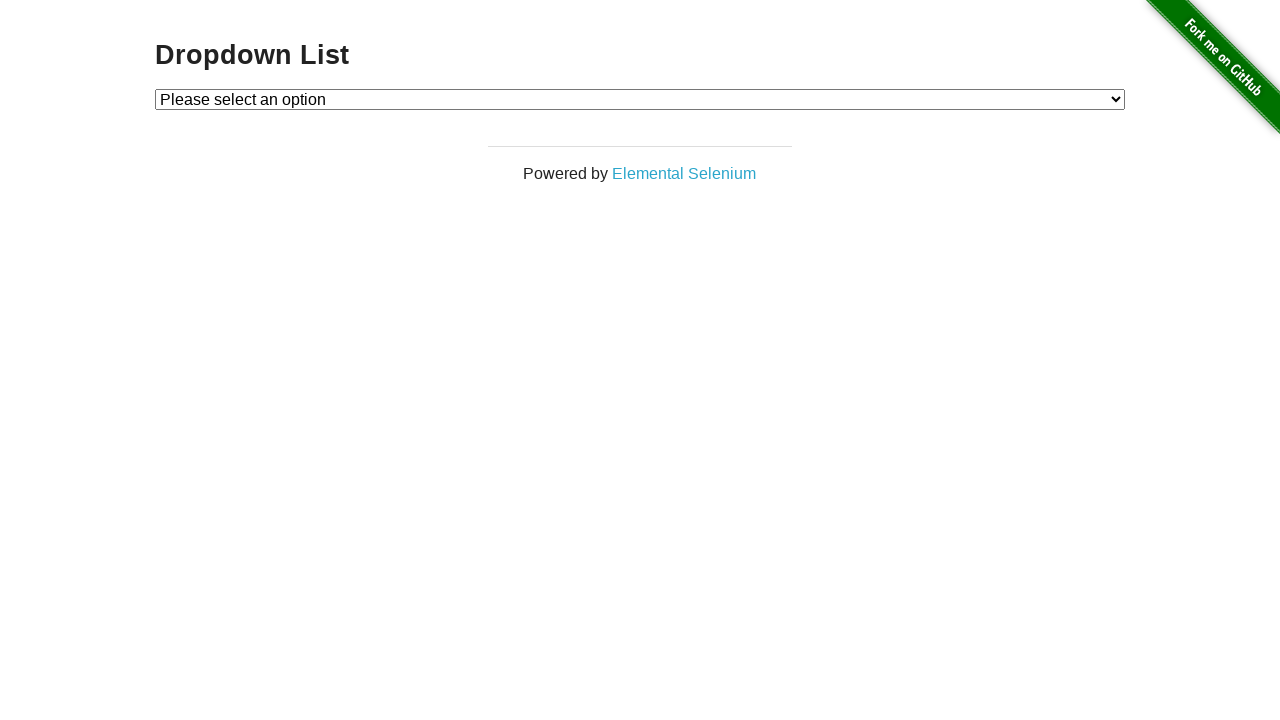

Selected Option 1 from dropdown by index on select#dropdown
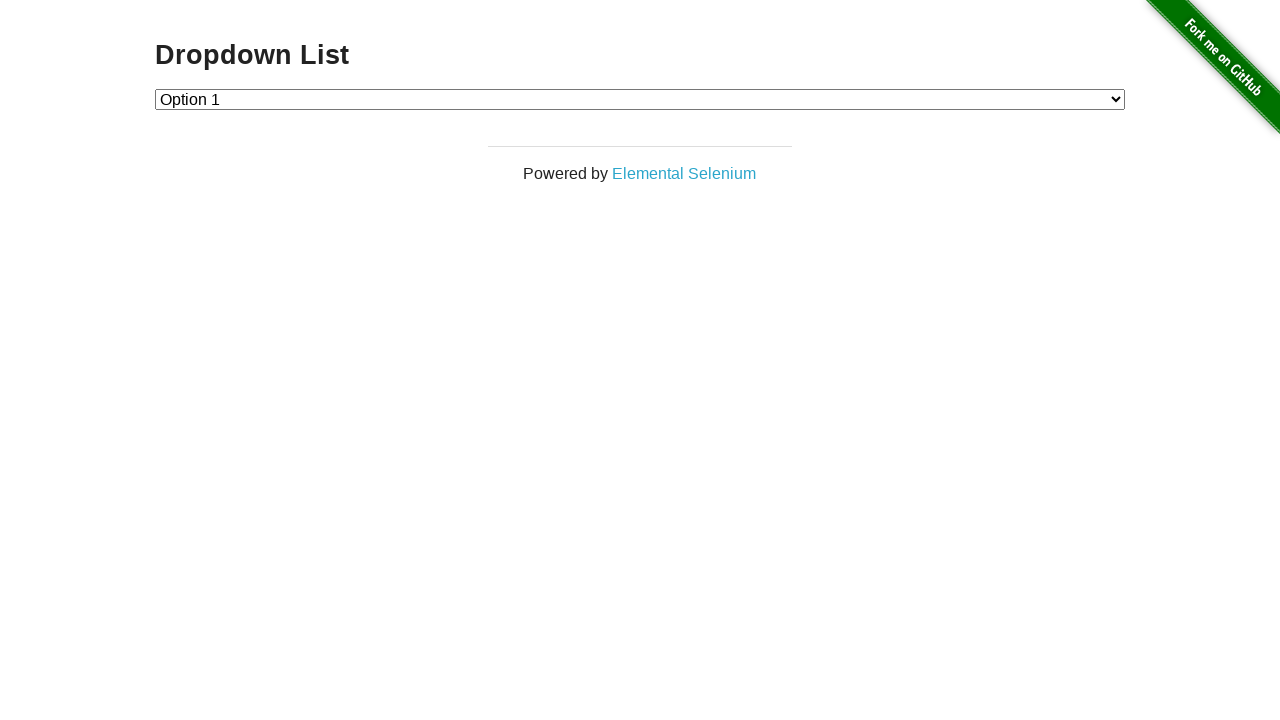

Verified Option 1 is selected
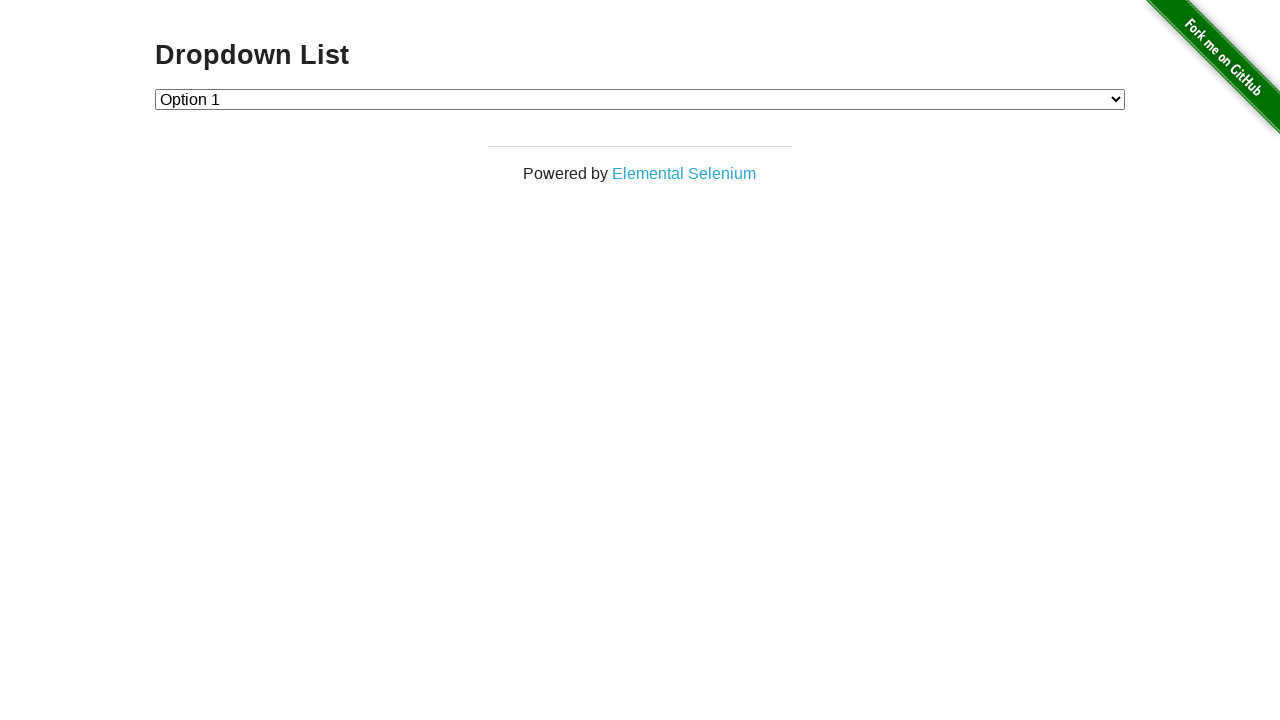

Selected Option 2 from dropdown by index on select#dropdown
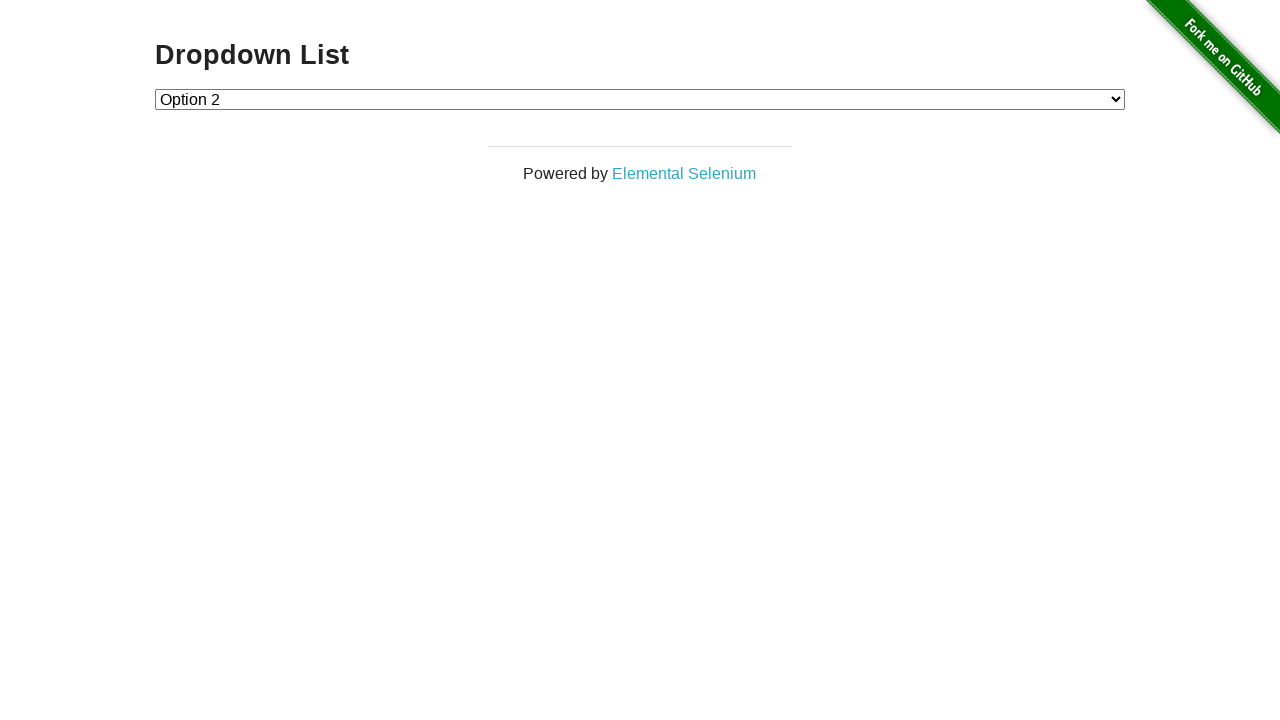

Verified Option 2 is selected
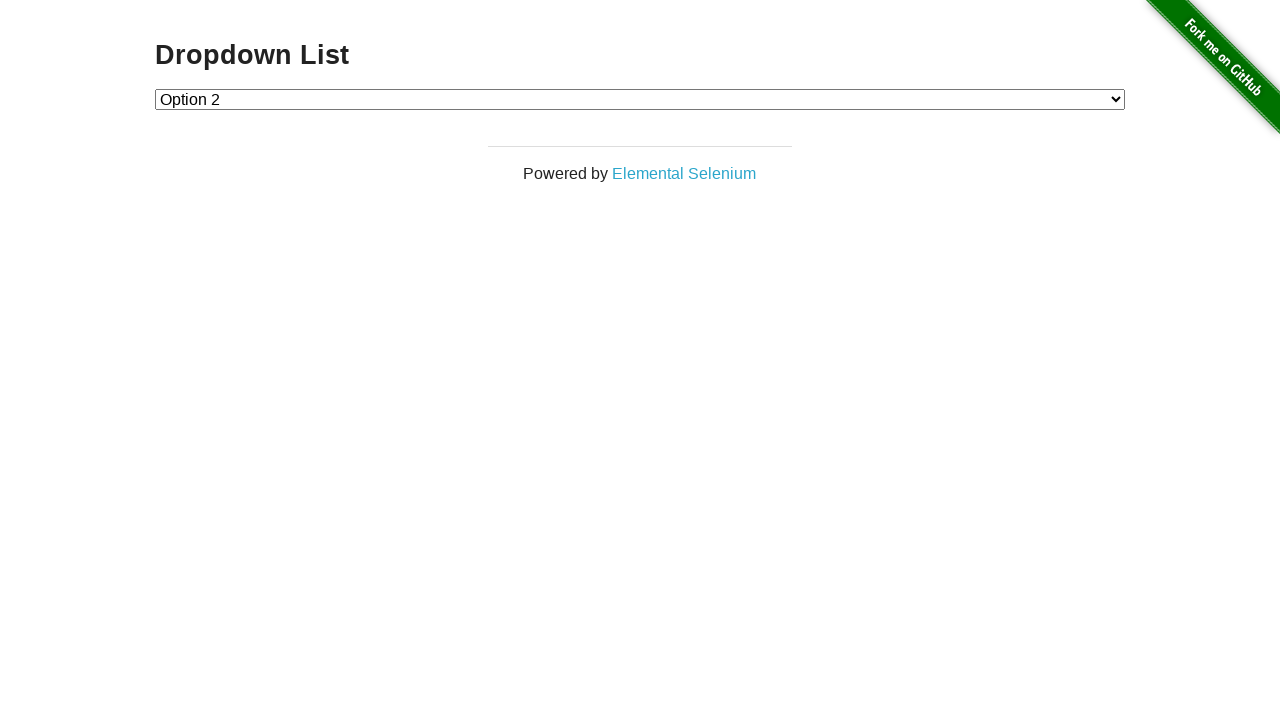

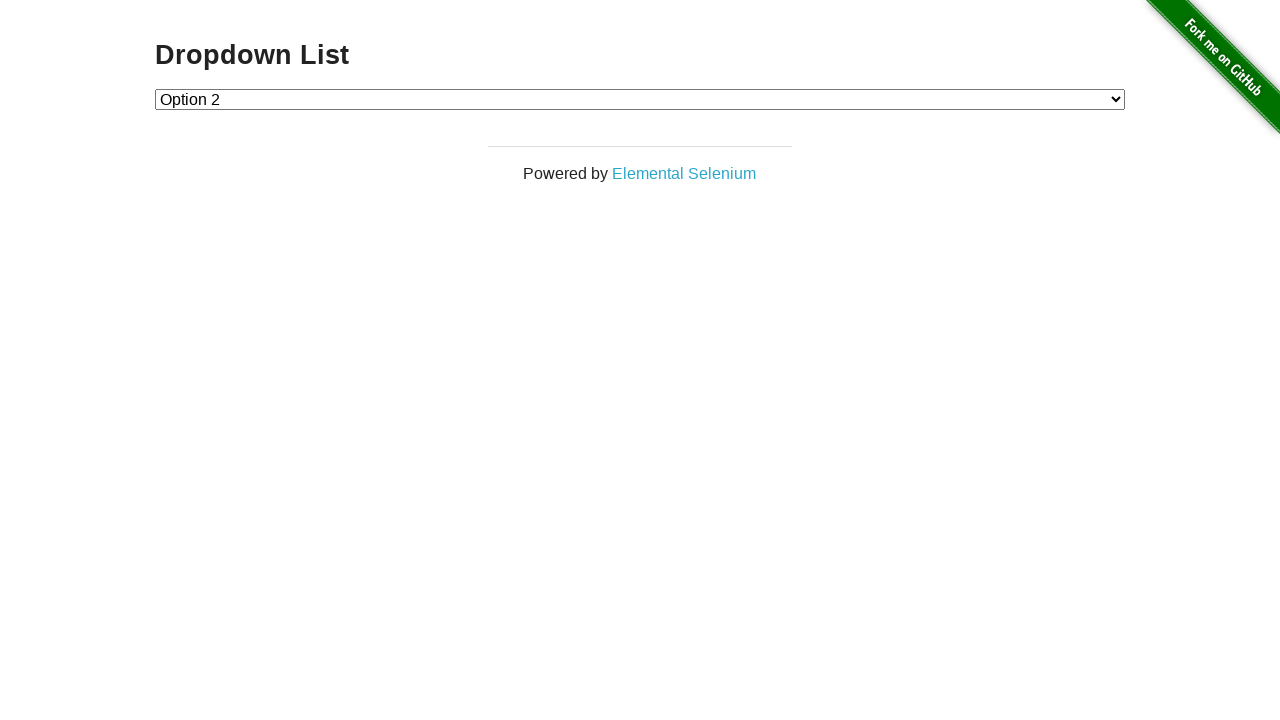